Navigates to Daraz.pk e-commerce website and verifies the page loads correctly by checking the title contains "Daraz" and the body element is present.

Starting URL: https://www.daraz.pk/

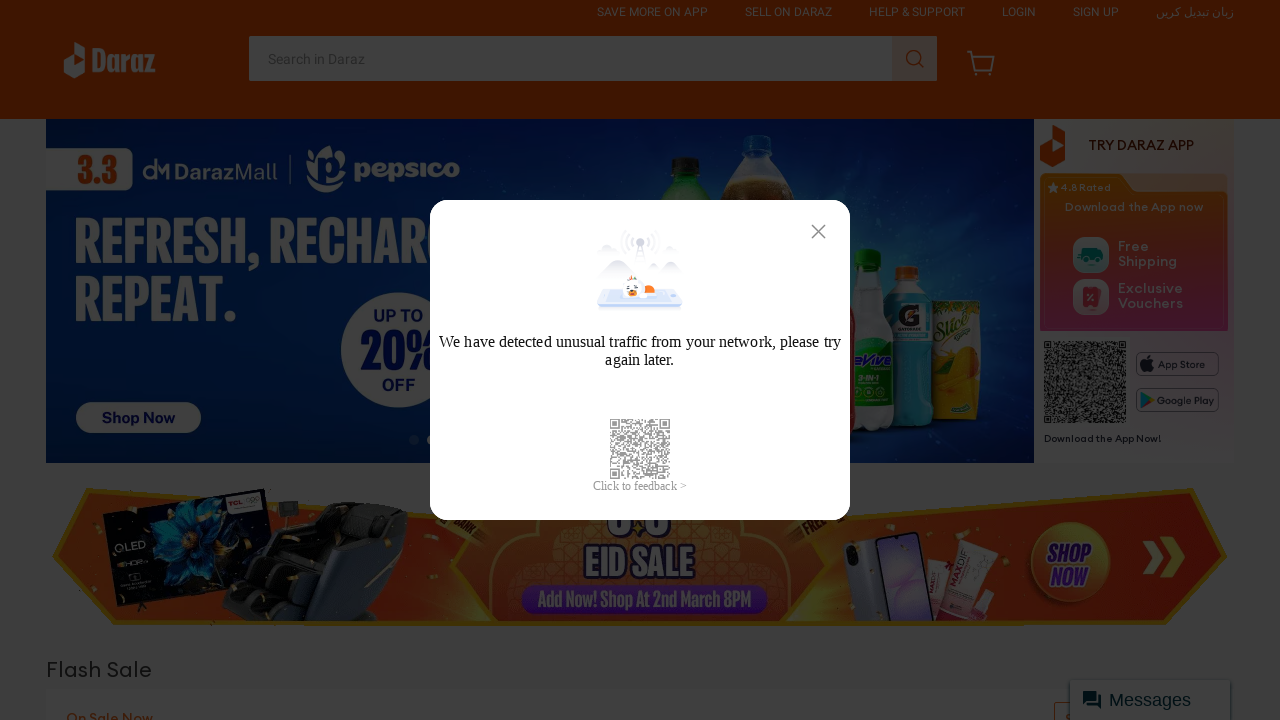

Waited for page title to contain 'Daraz'
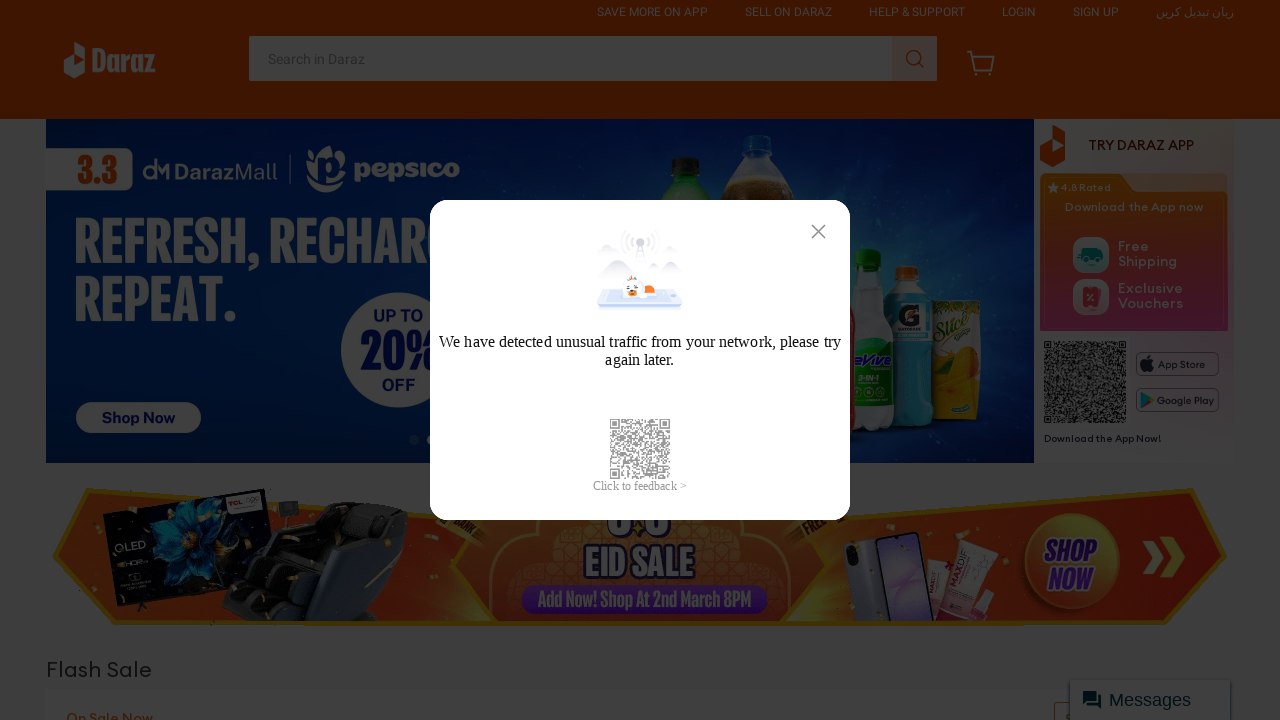

Verified body element is present on the page
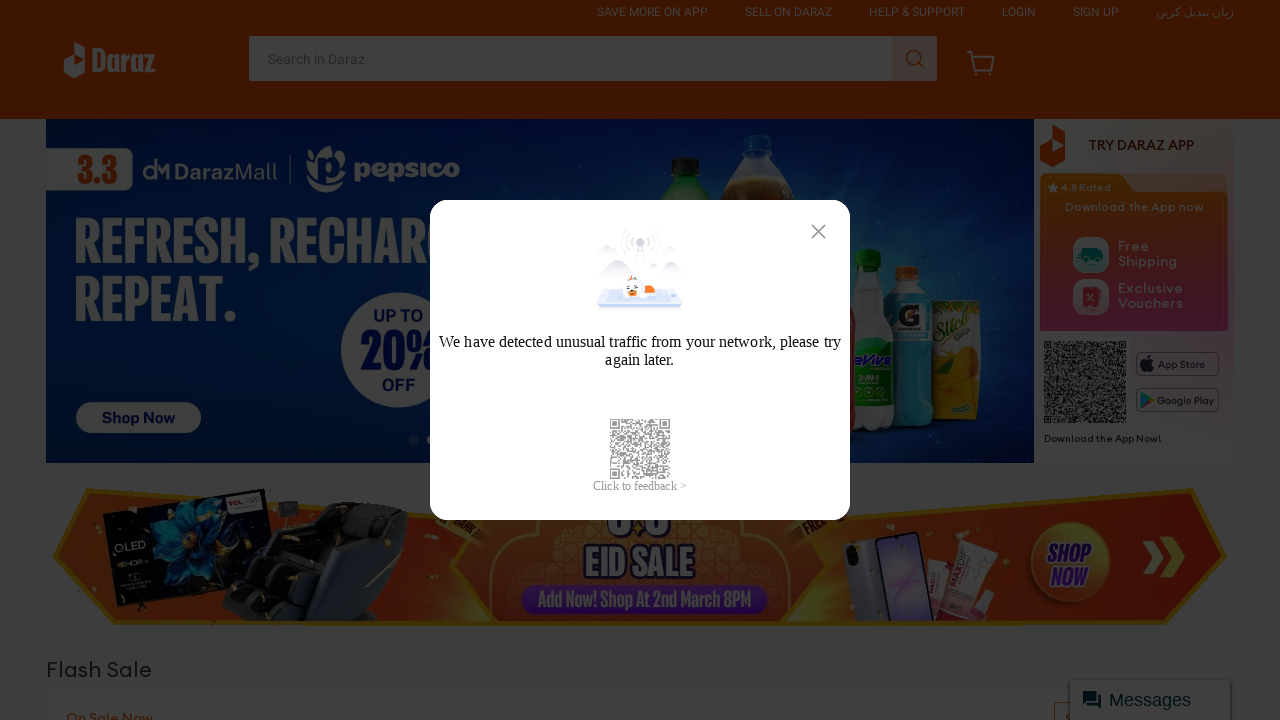

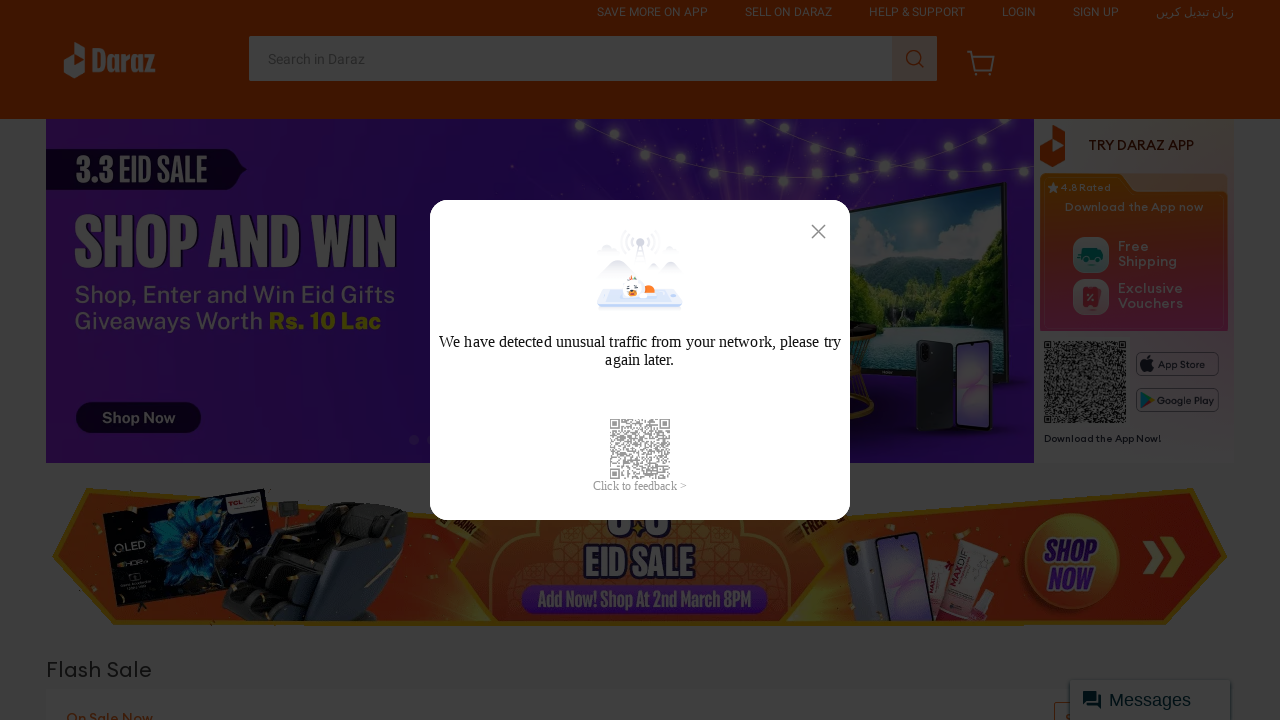